Tests product filtering and navigation by clicking a black color checkbox filter, applying the filter, and then clicking on the first product to view its details.

Starting URL: https://demo.applitools.com/gridHackathonV1.html

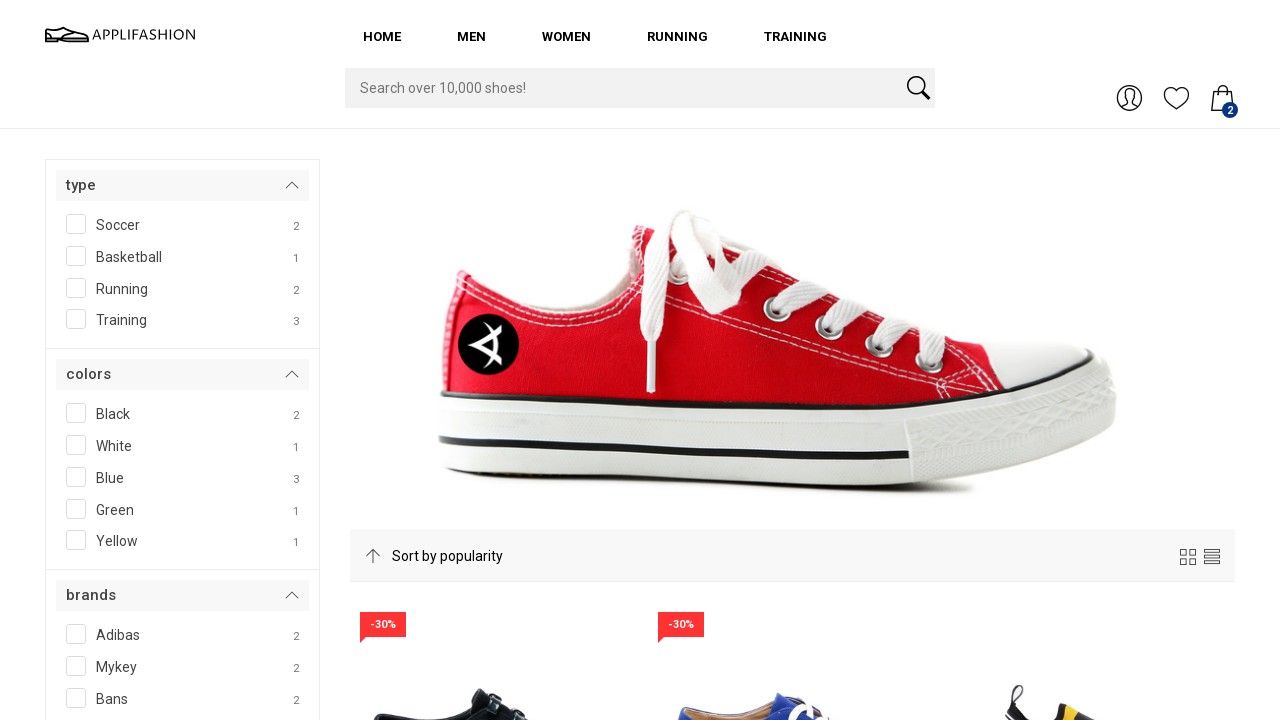

Clicked black color checkbox filter at (76, 413) on #SPAN__checkmark__107
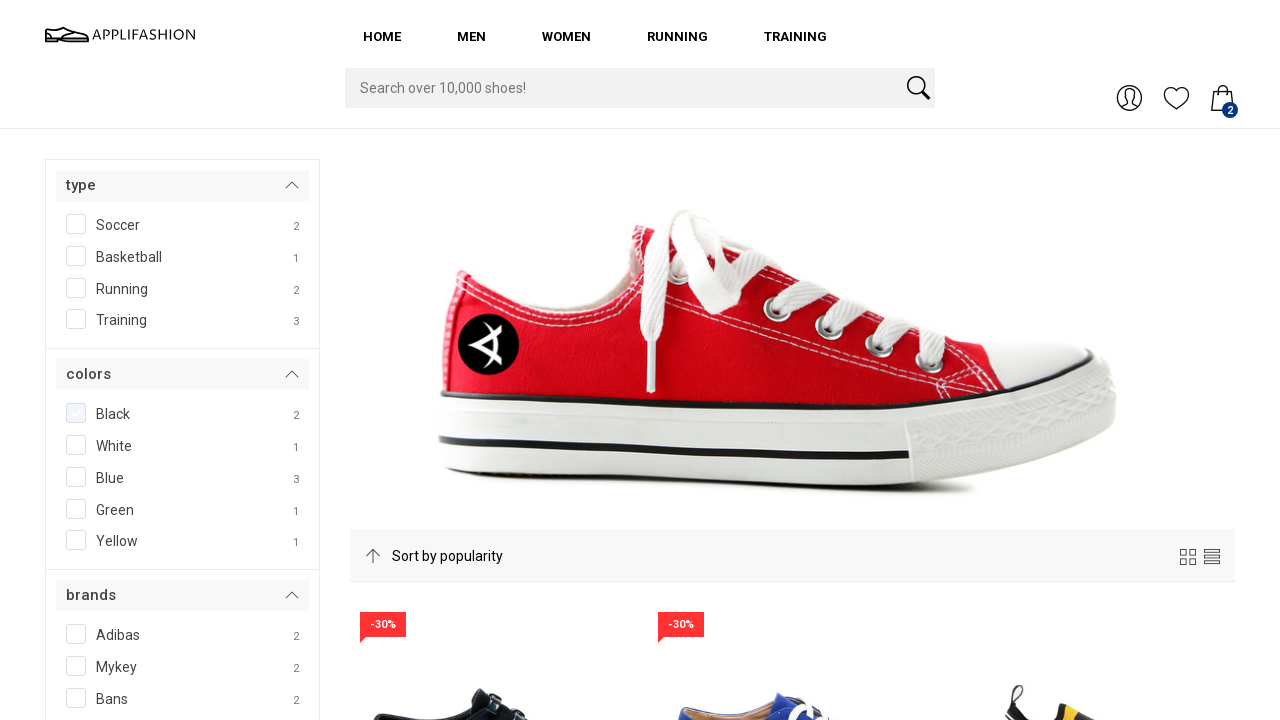

Clicked filter button to apply the black color filter at (103, 360) on #filterBtn
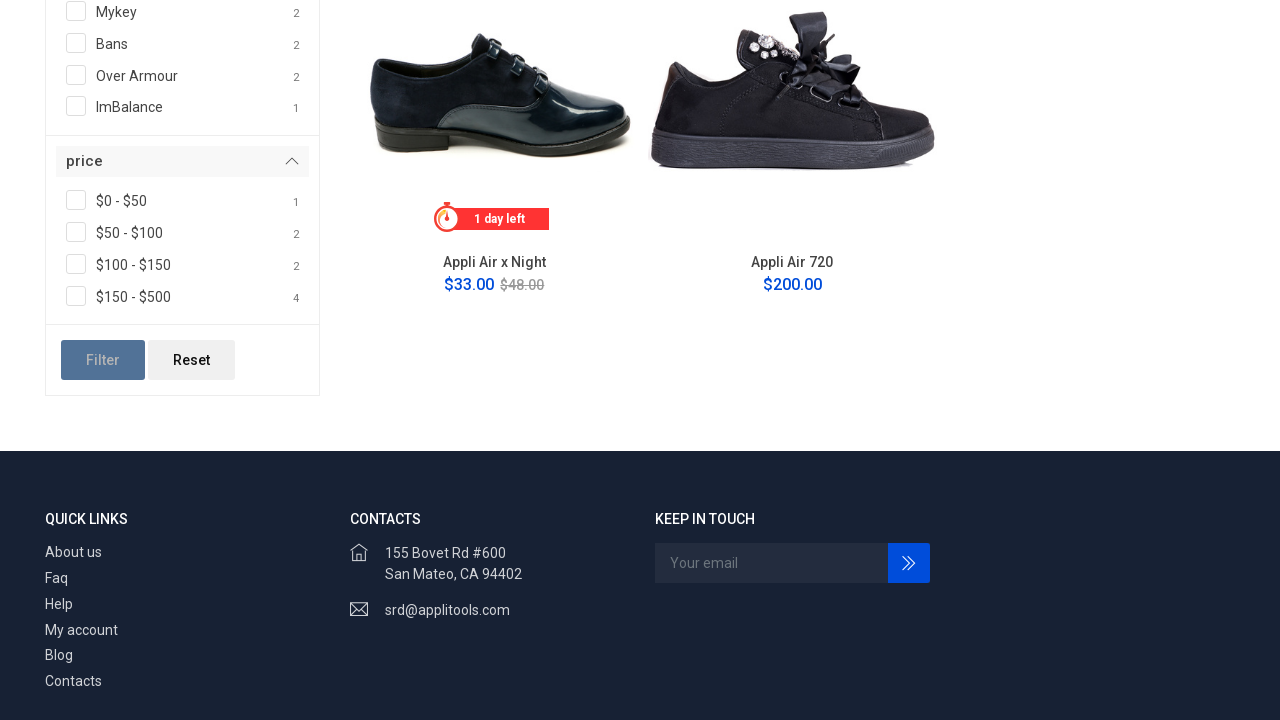

Filtered results loaded and first product appeared
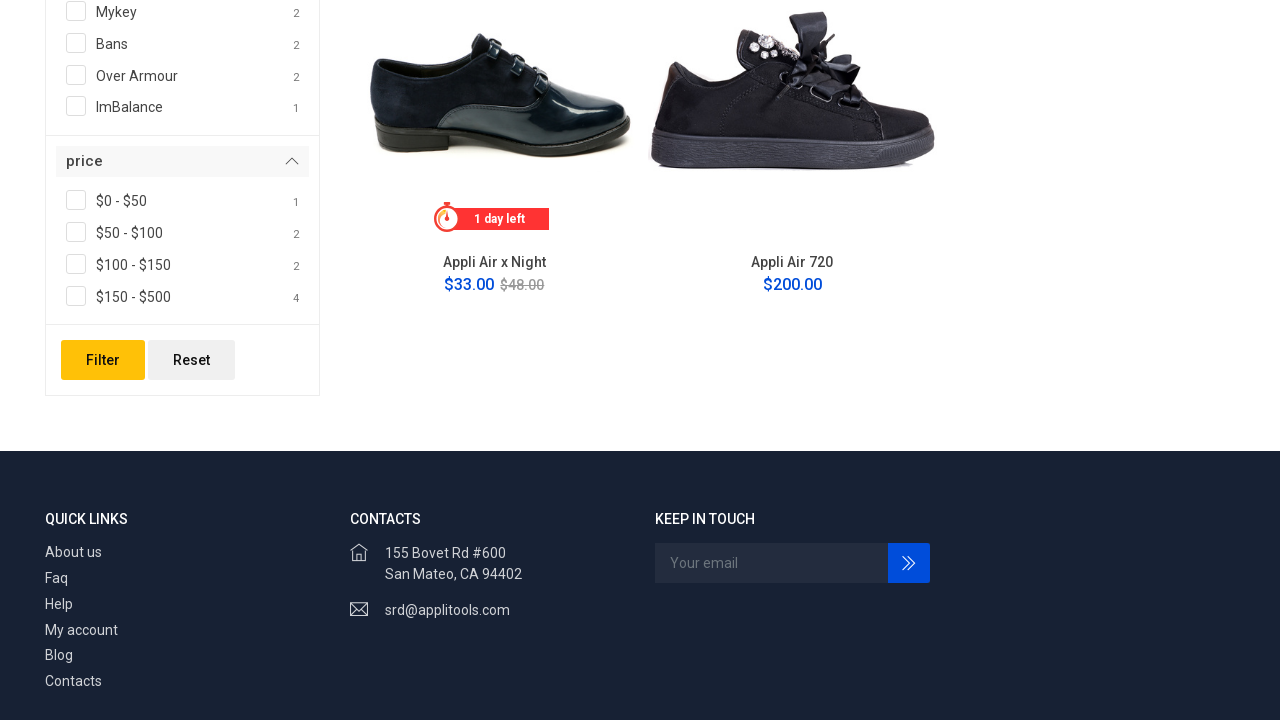

Clicked on first product to view details at (494, 118) on #product_1
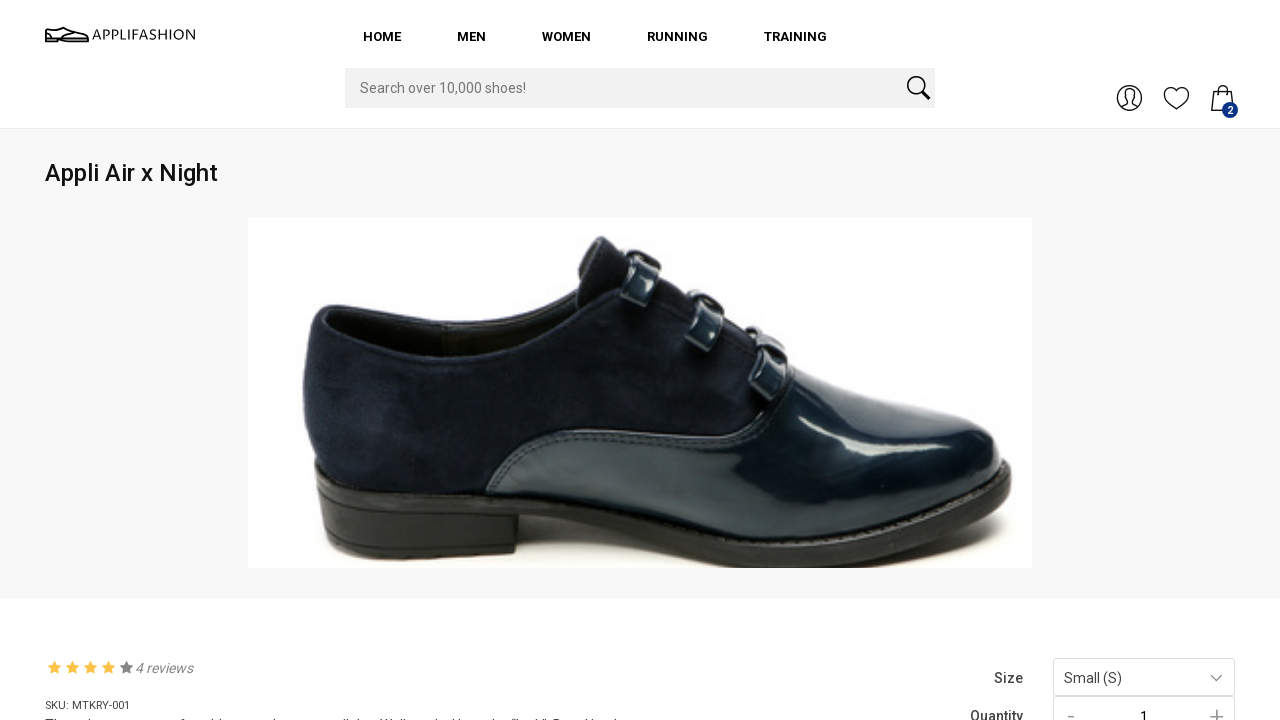

Product details page fully loaded
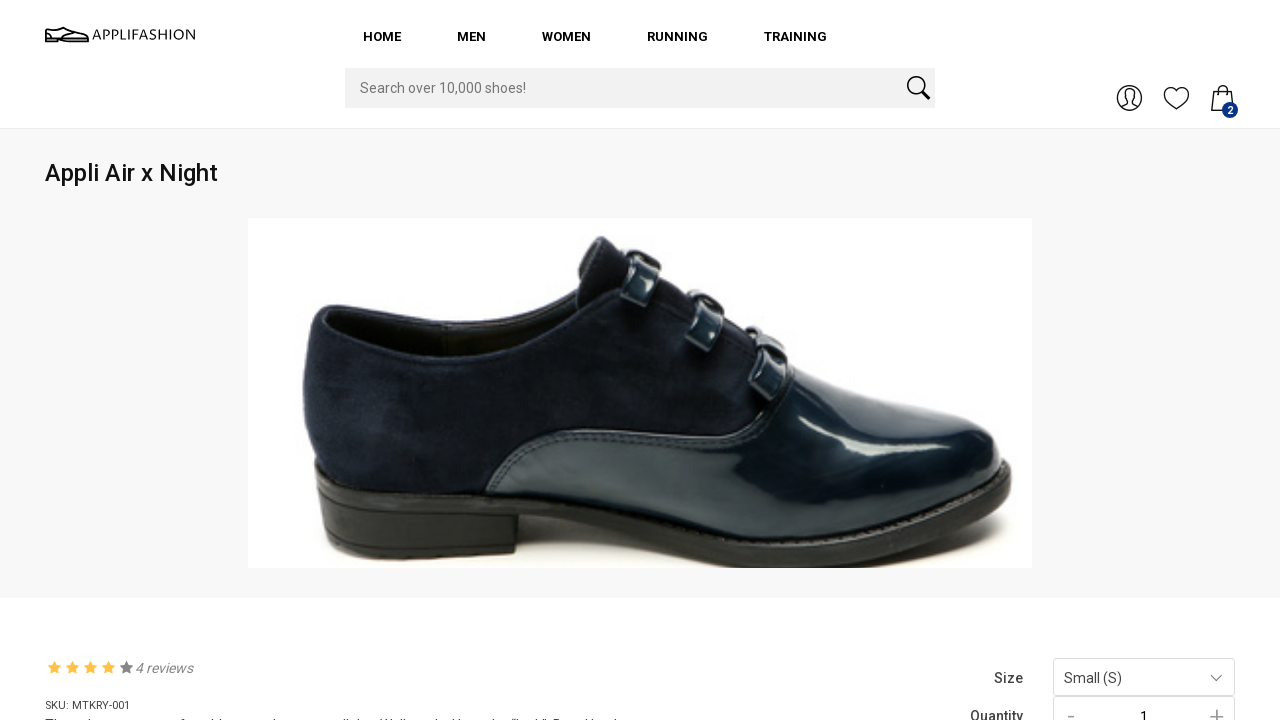

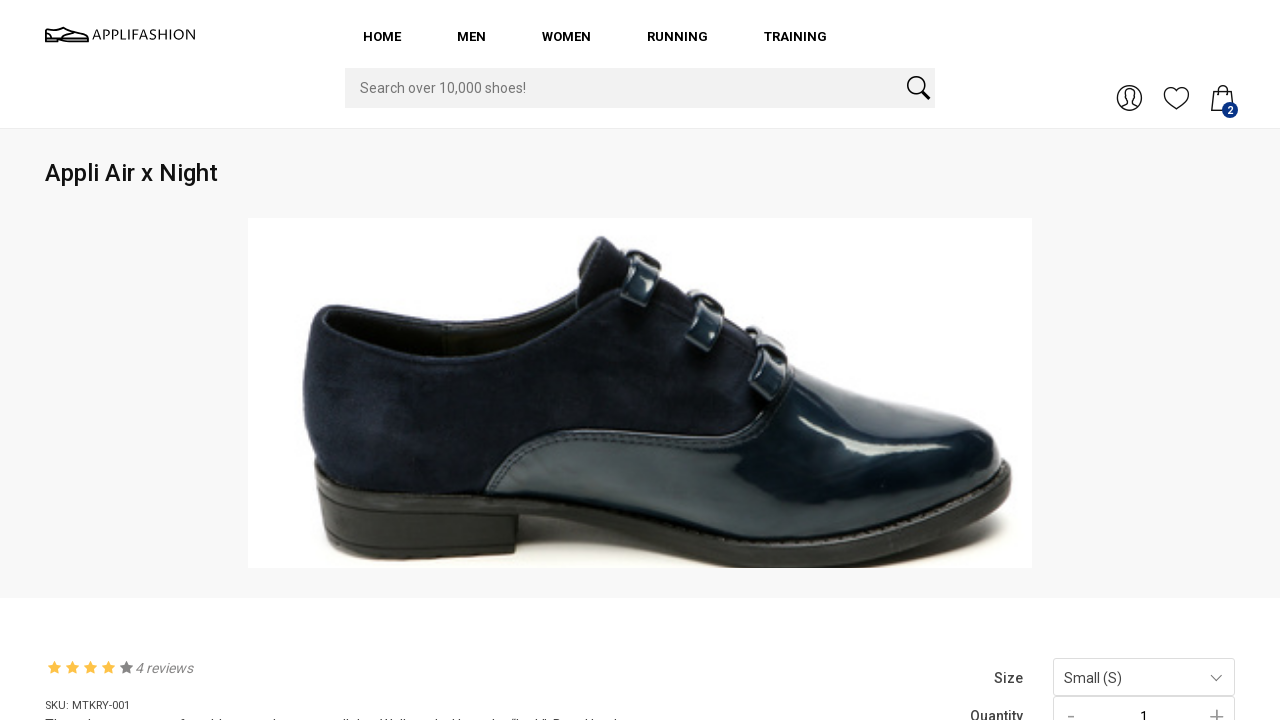